Tests pagination functionality on a product table by clicking through all 4 page links and verifying the table loads on each page.

Starting URL: https://testautomationpractice.blogspot.com/

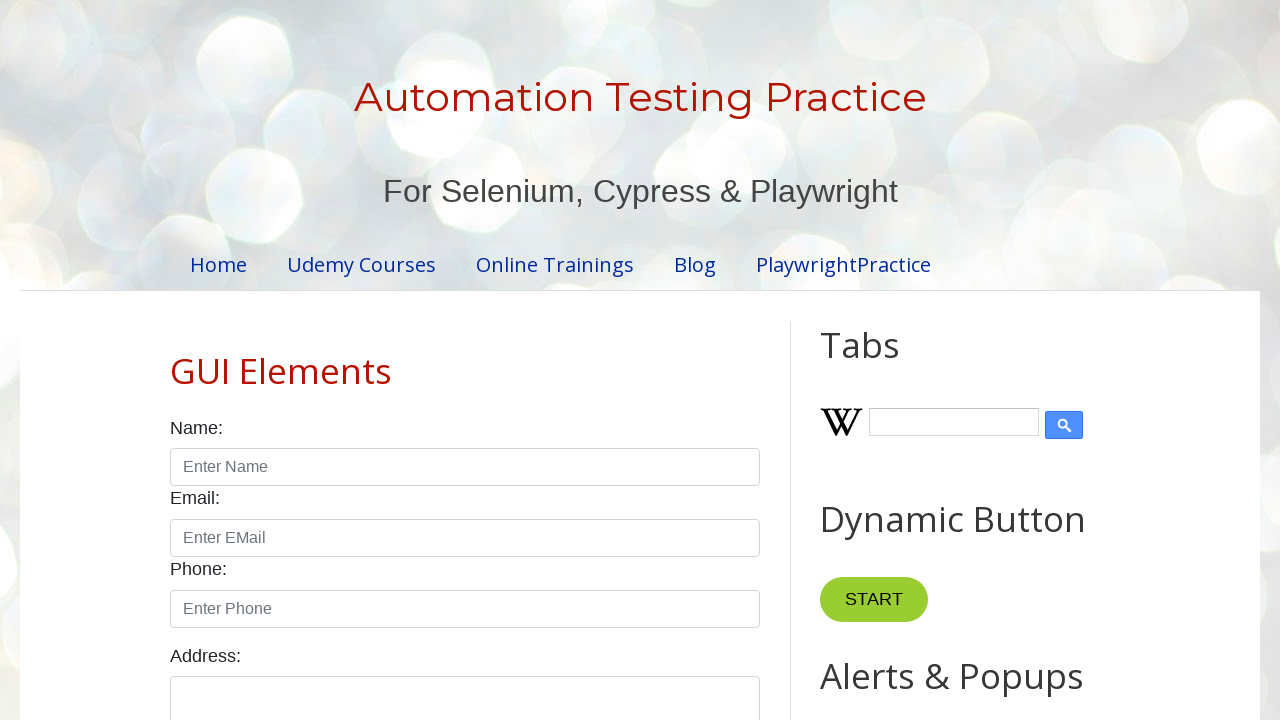

Waited for product table to be visible
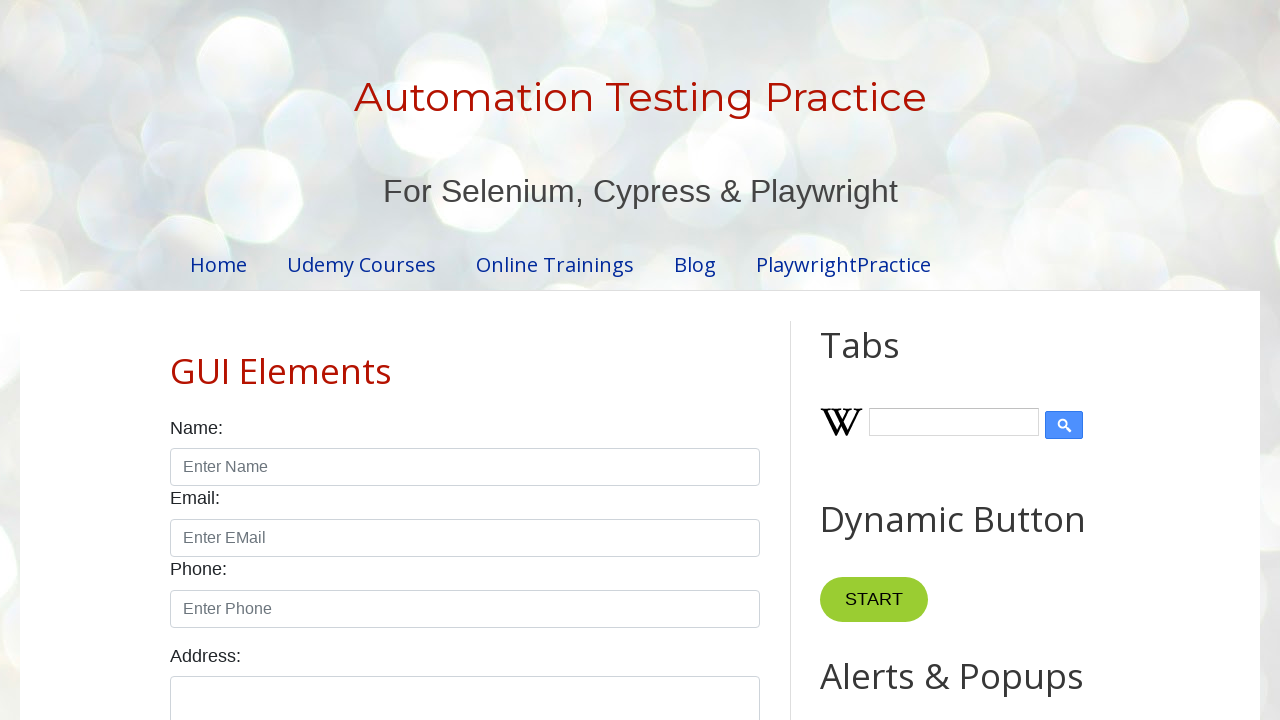

Clicked pagination link for page 1 at (416, 361) on //div[@id='HTML8']//a[text()='1']
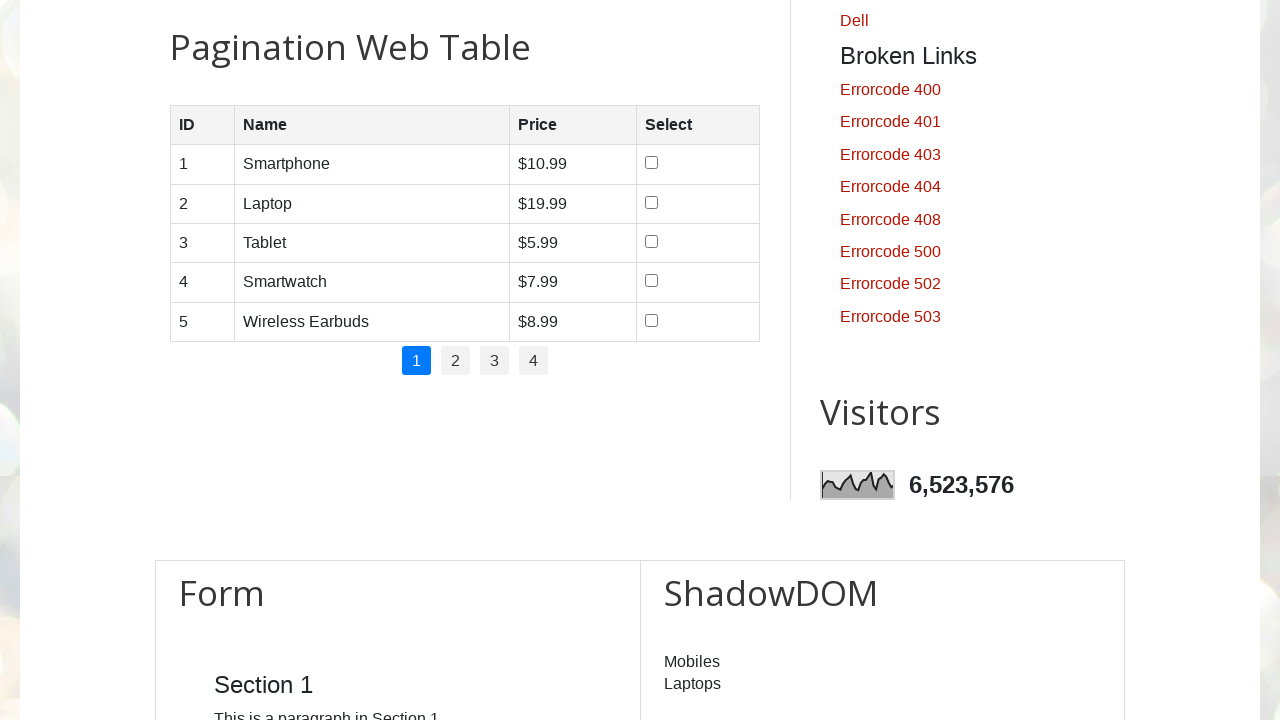

Table loaded on page 1
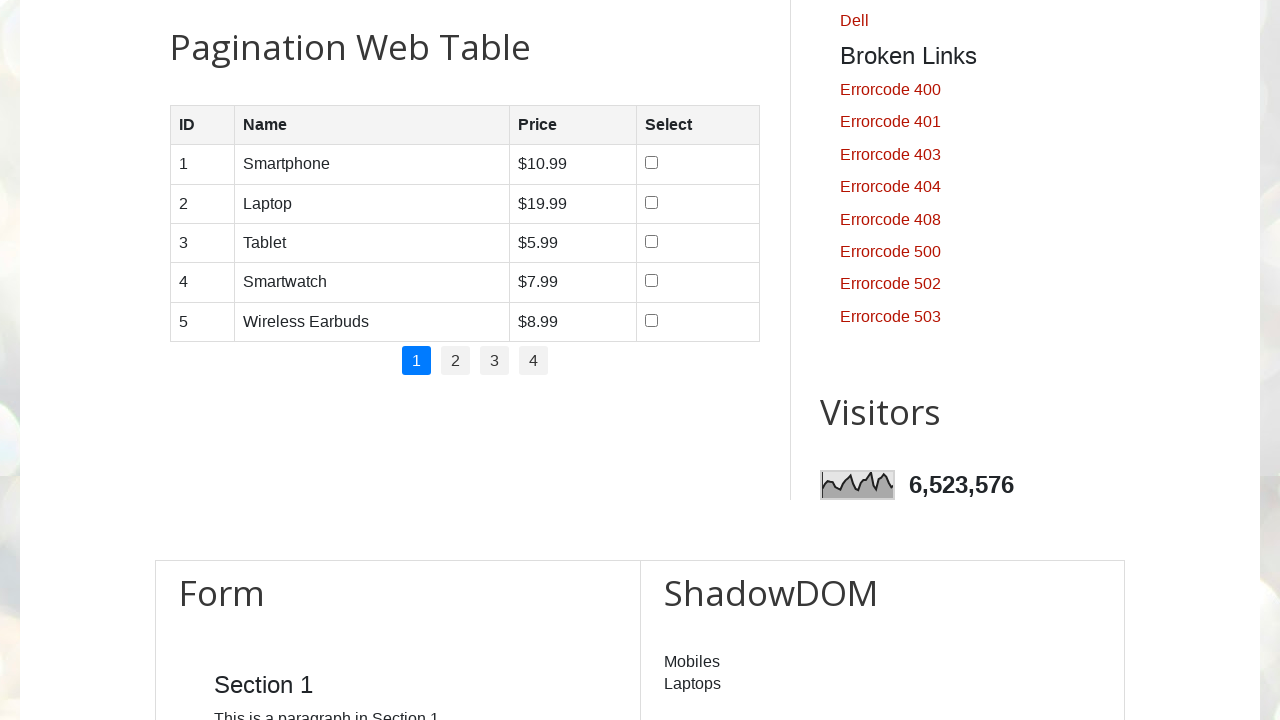

Table rows populated on page 1
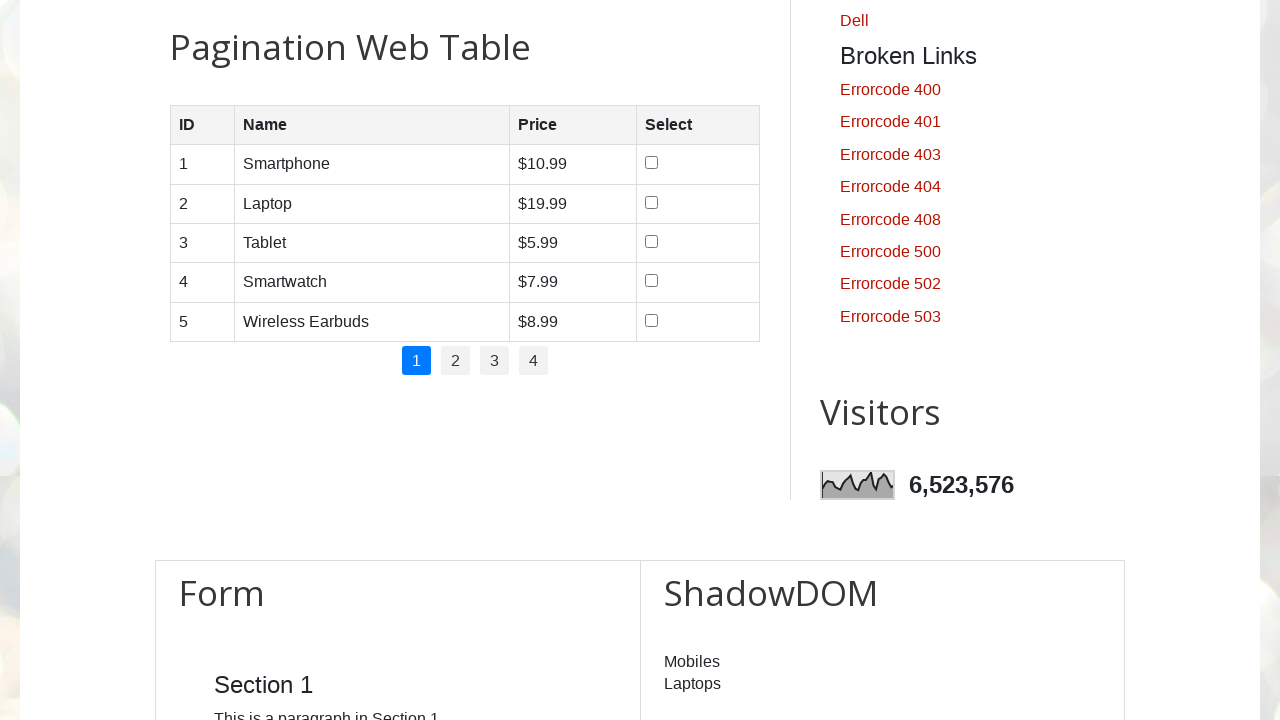

Clicked pagination link for page 2 at (456, 361) on //div[@id='HTML8']//a[text()='2']
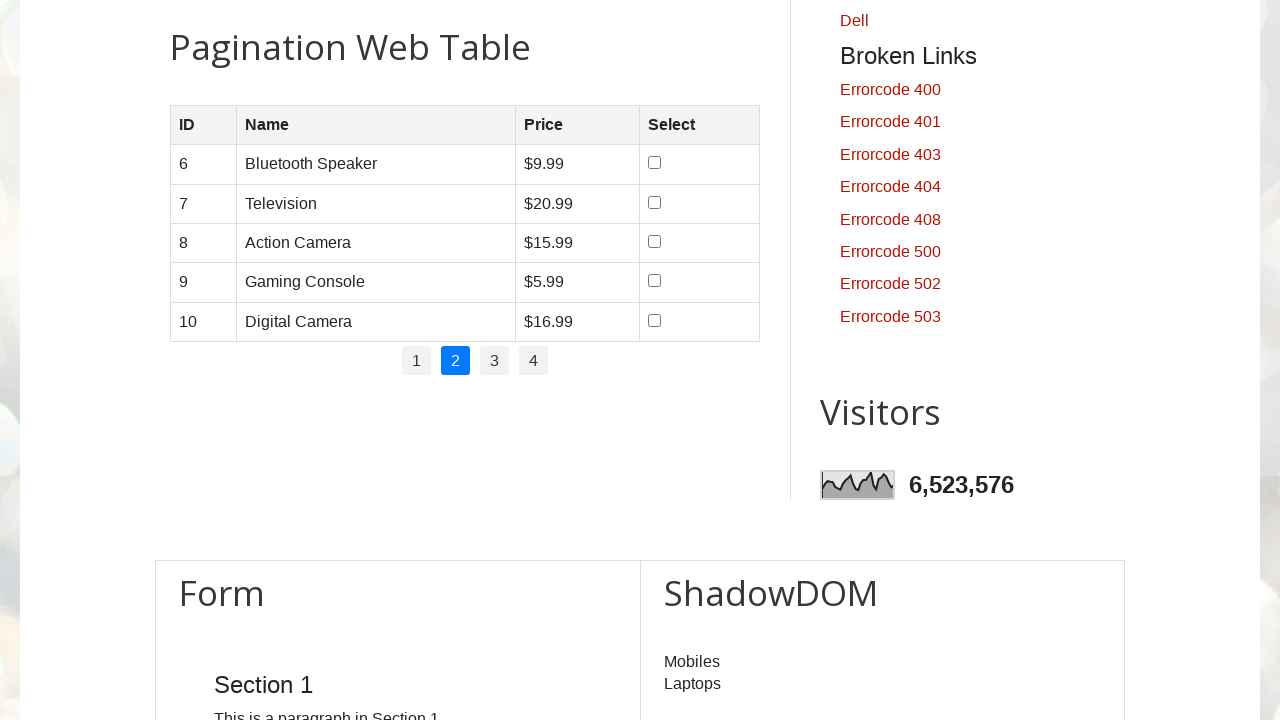

Table loaded on page 2
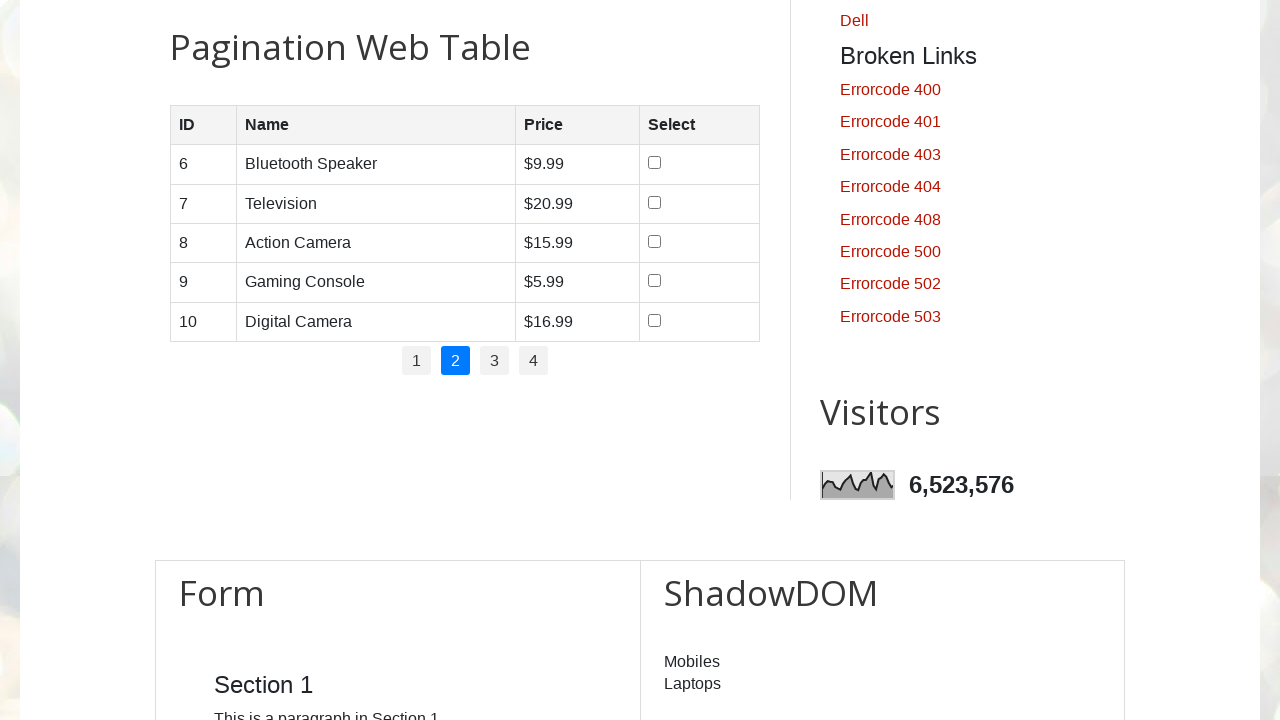

Table rows populated on page 2
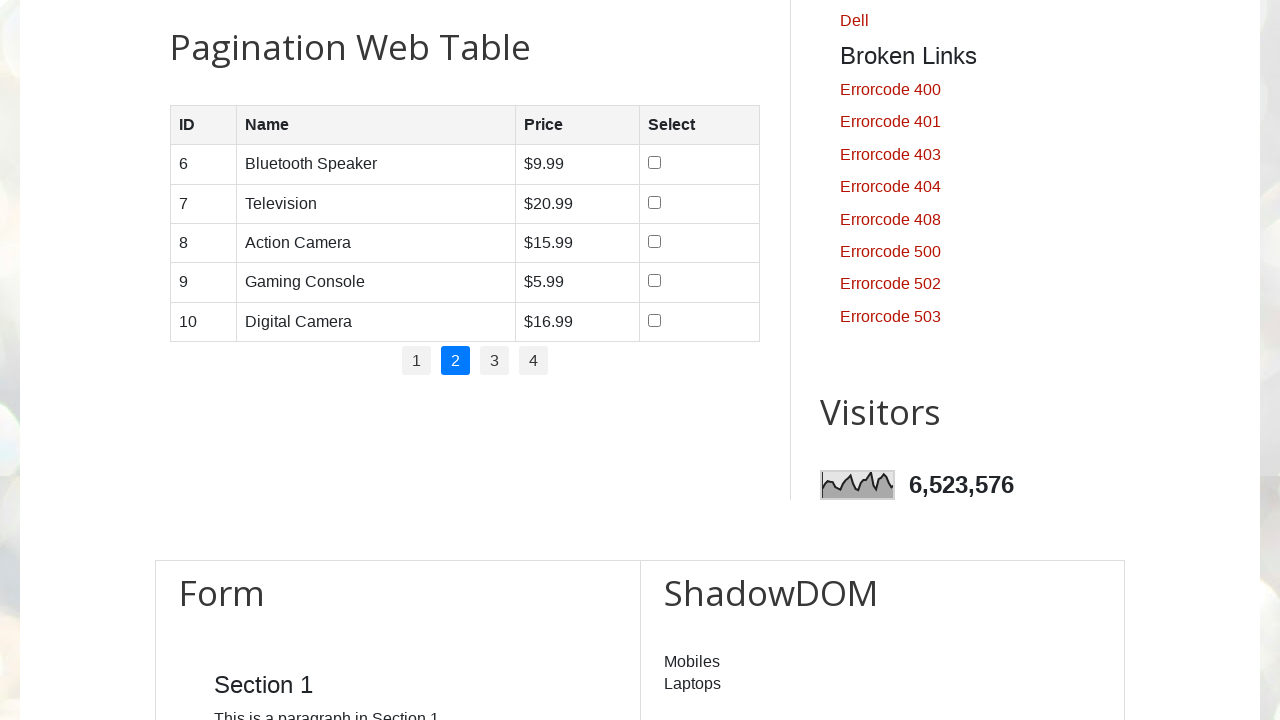

Clicked pagination link for page 3 at (494, 361) on //div[@id='HTML8']//a[text()='3']
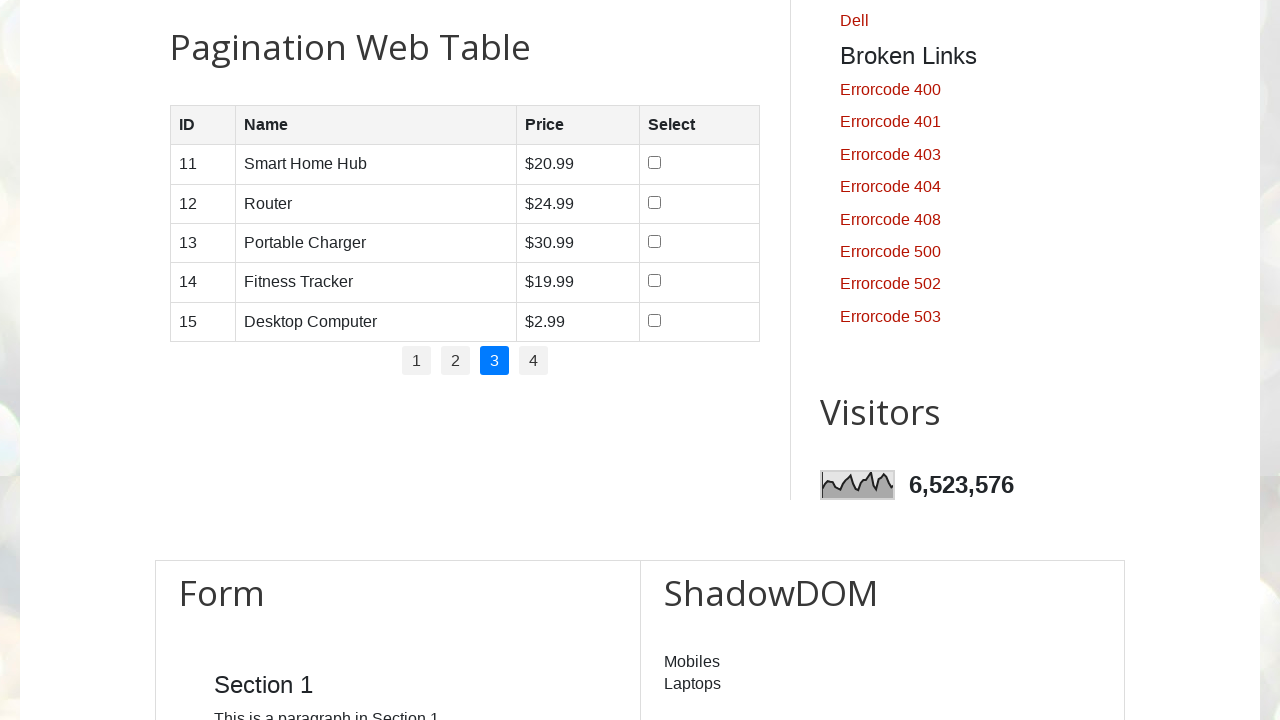

Table loaded on page 3
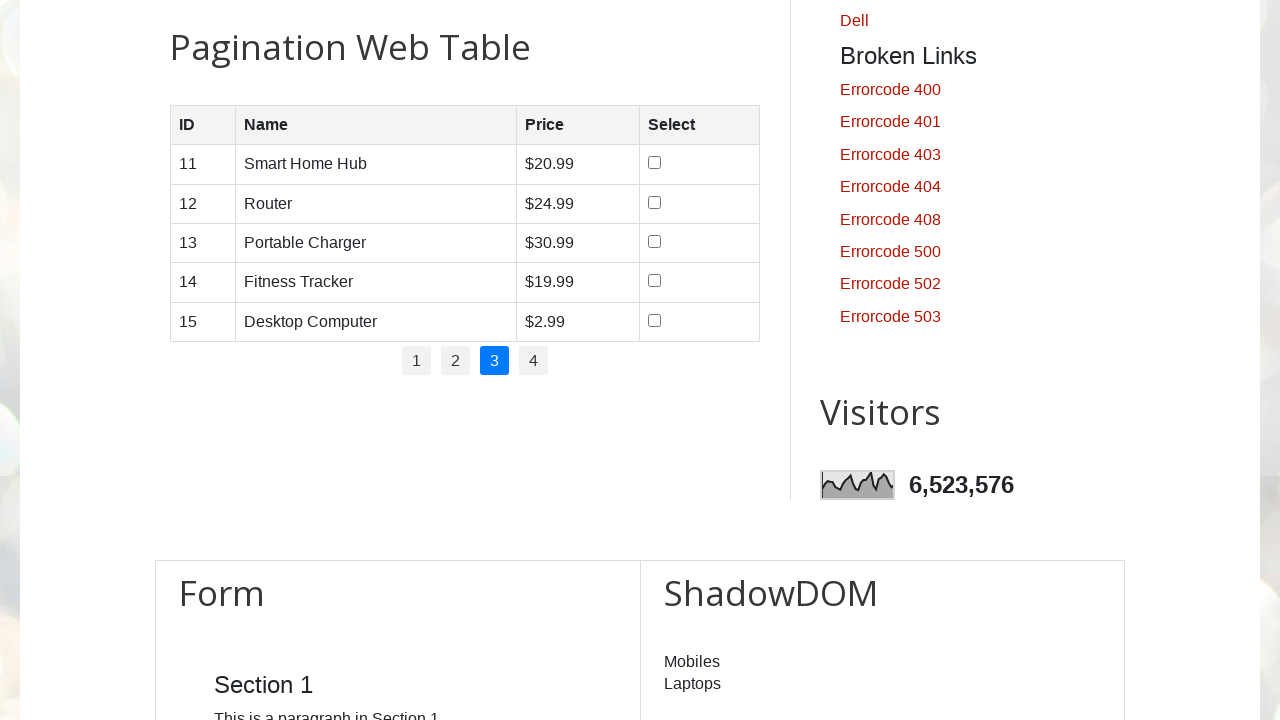

Table rows populated on page 3
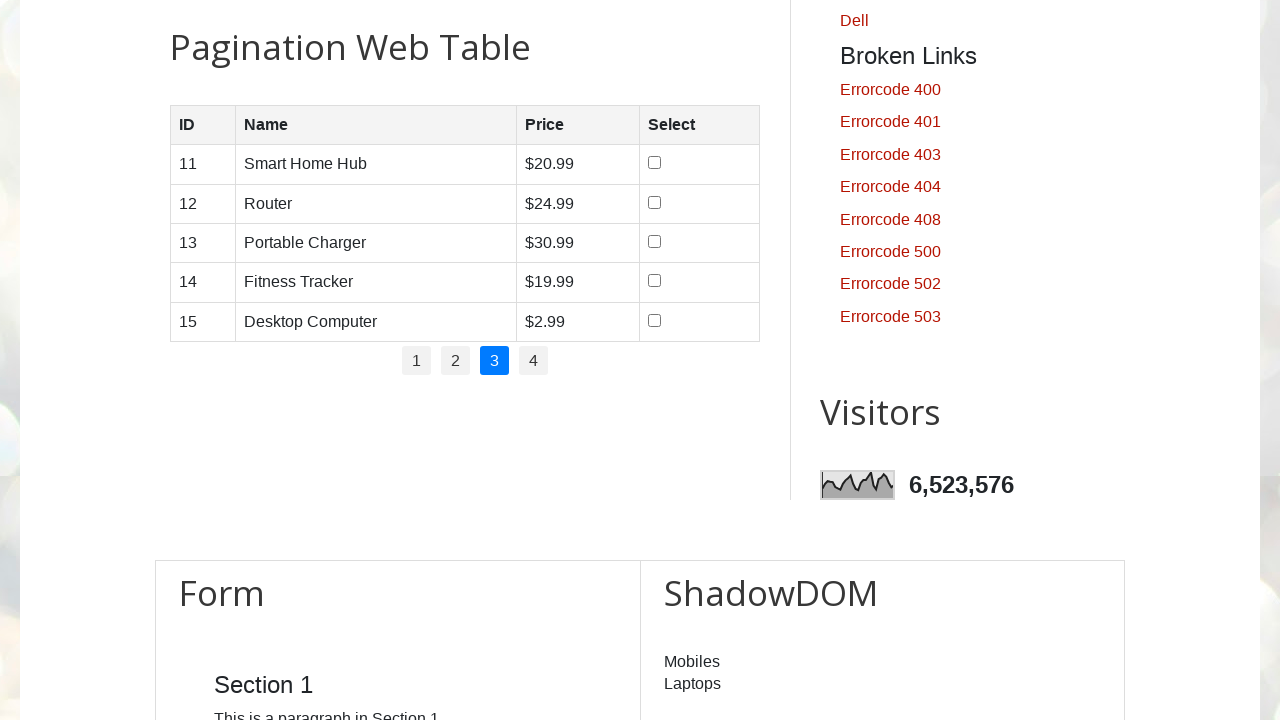

Clicked pagination link for page 4 at (534, 361) on //div[@id='HTML8']//a[text()='4']
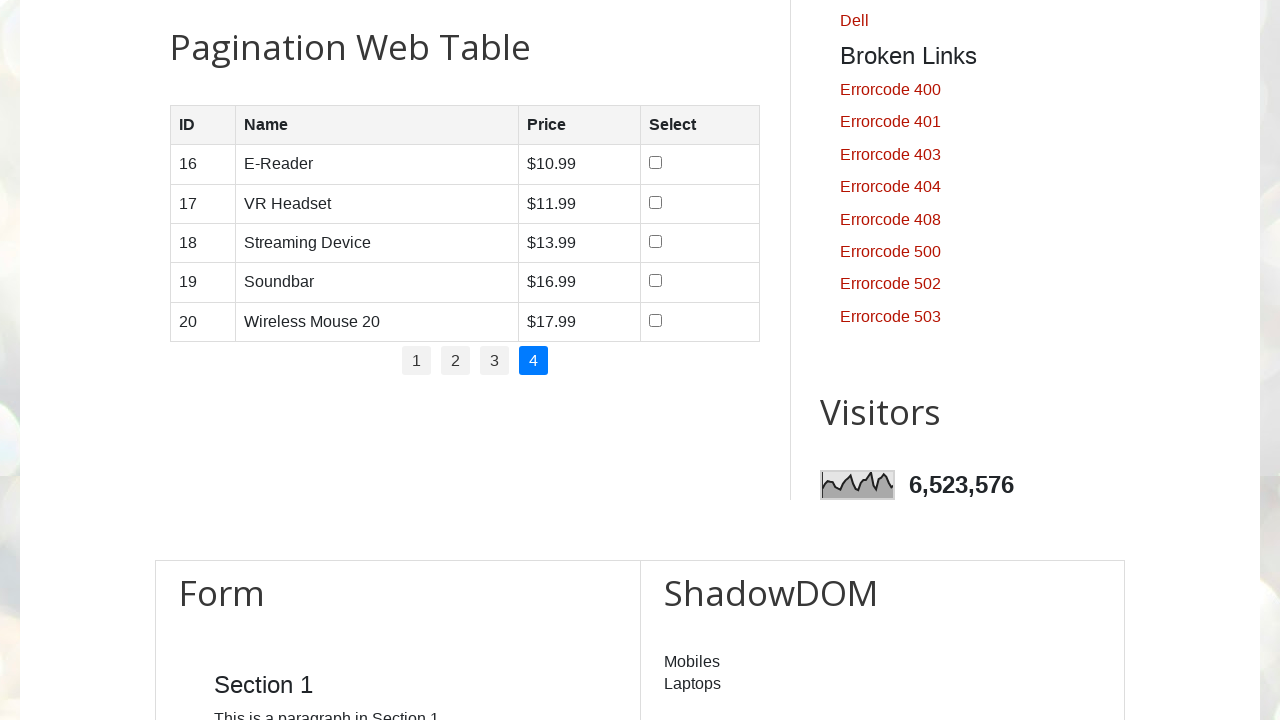

Table loaded on page 4
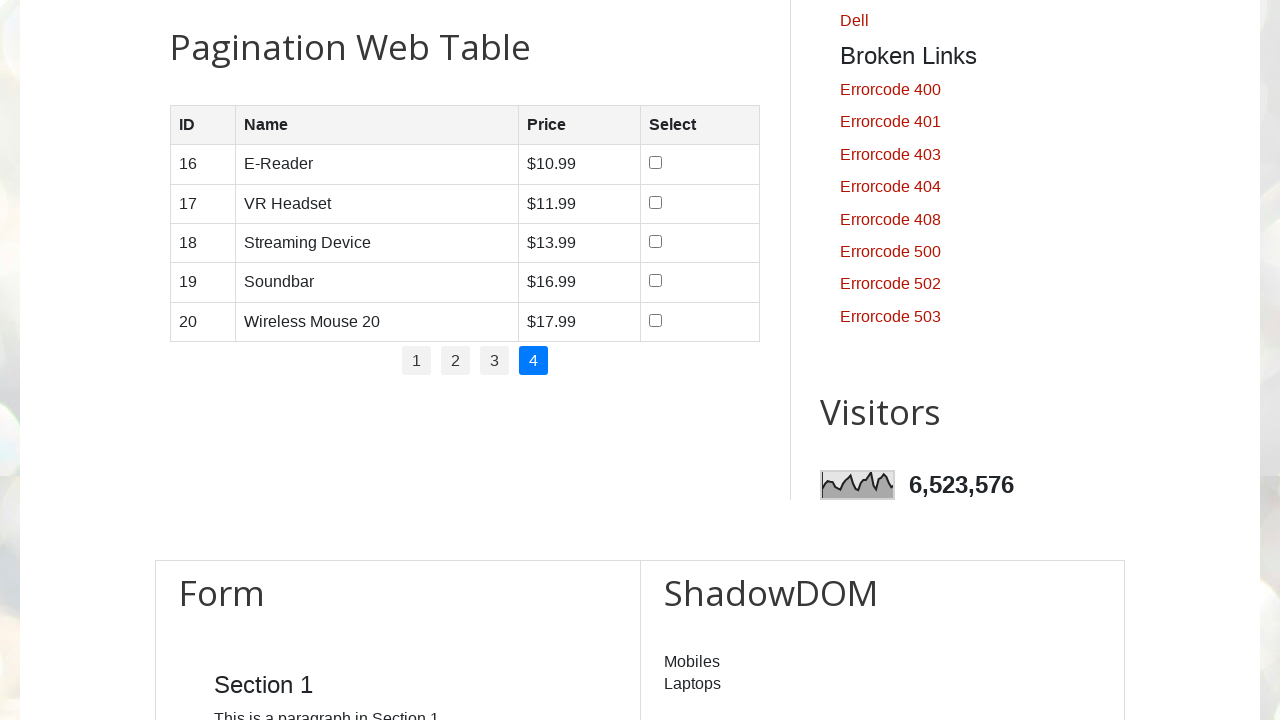

Table rows populated on page 4
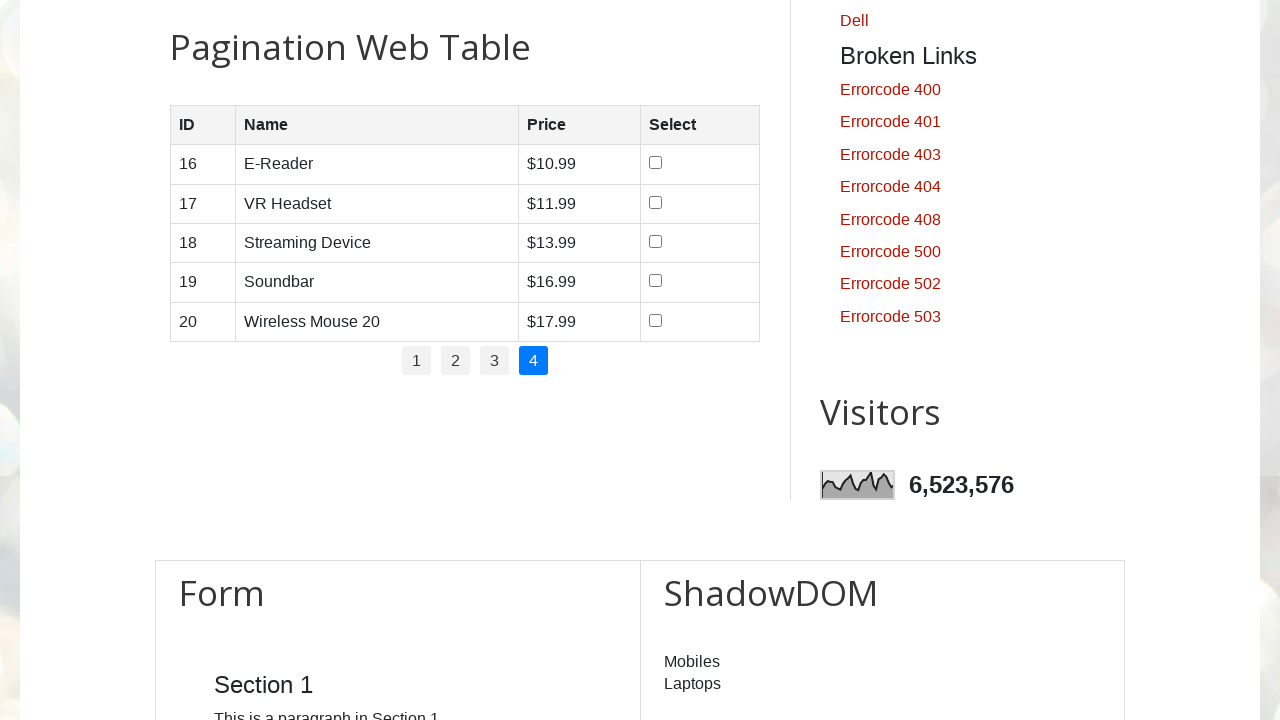

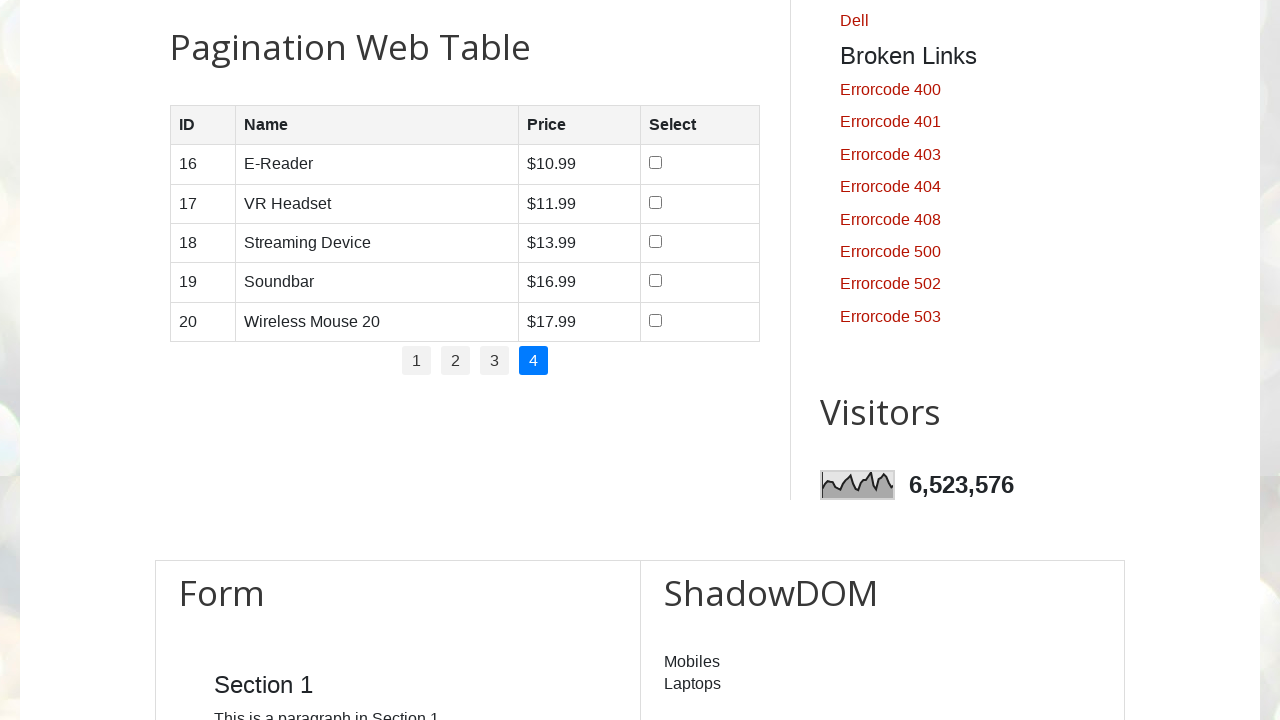